Tests text input functionality by entering text into an input field and verifying the button text updates accordingly

Starting URL: http://uitestingplayground.com/textinput

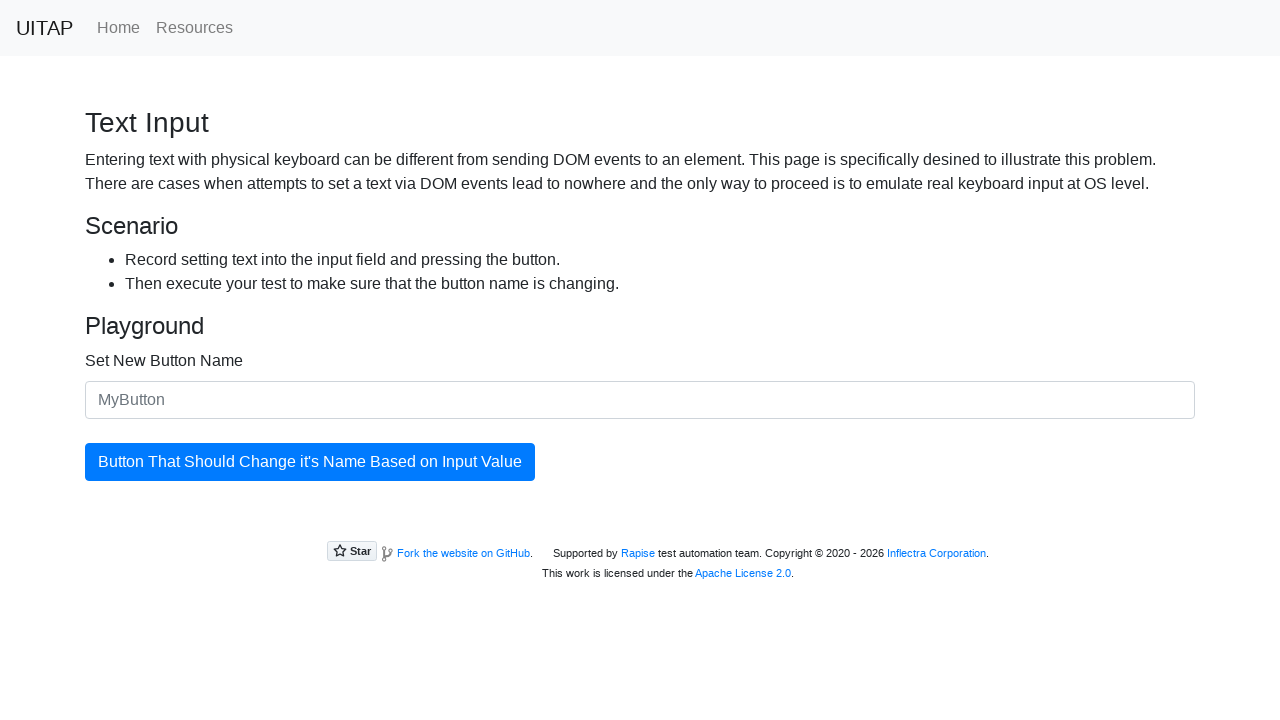

Entered 'New text button' into the input field on #newButtonName
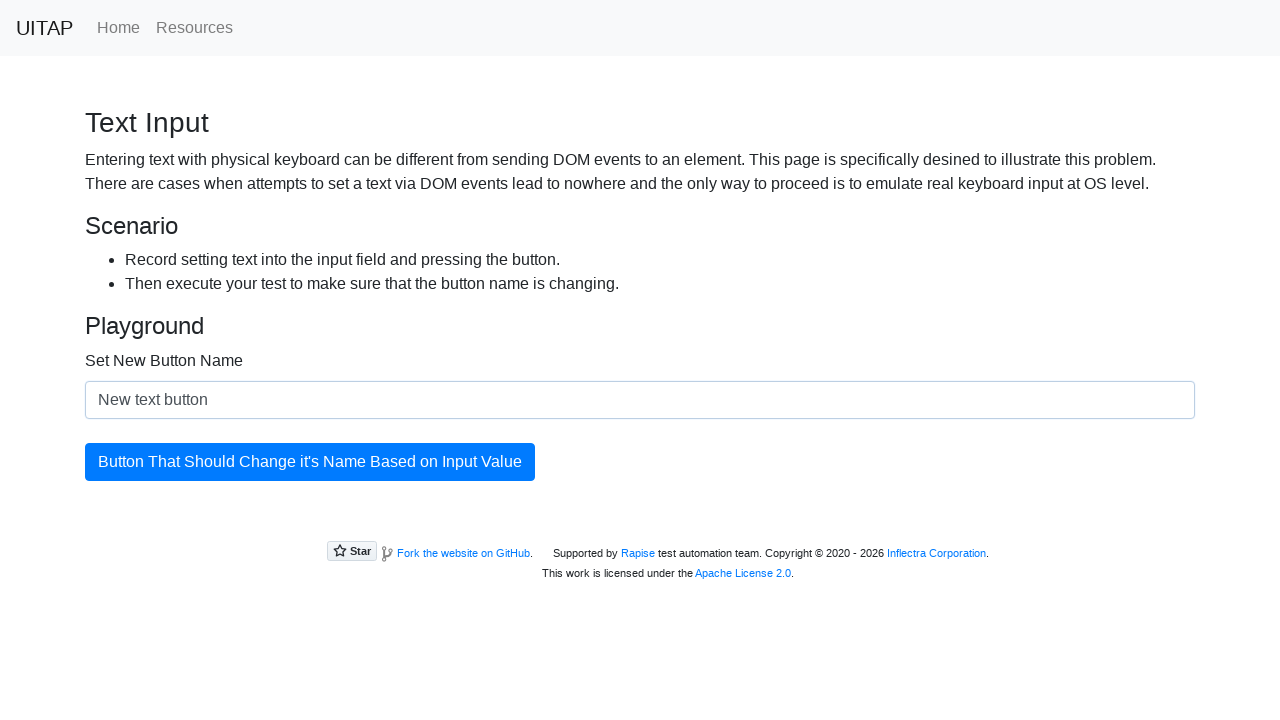

Clicked the button to update its text at (310, 462) on #updatingButton
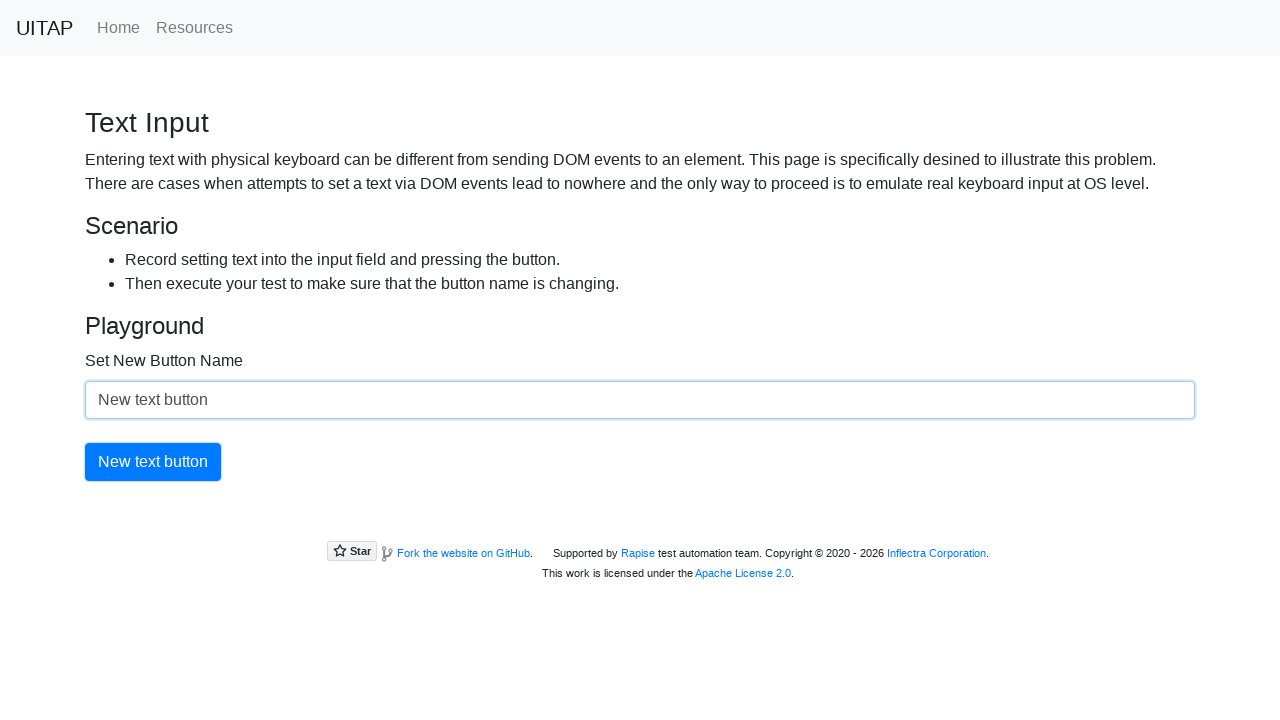

Button text successfully updated to 'New text button'
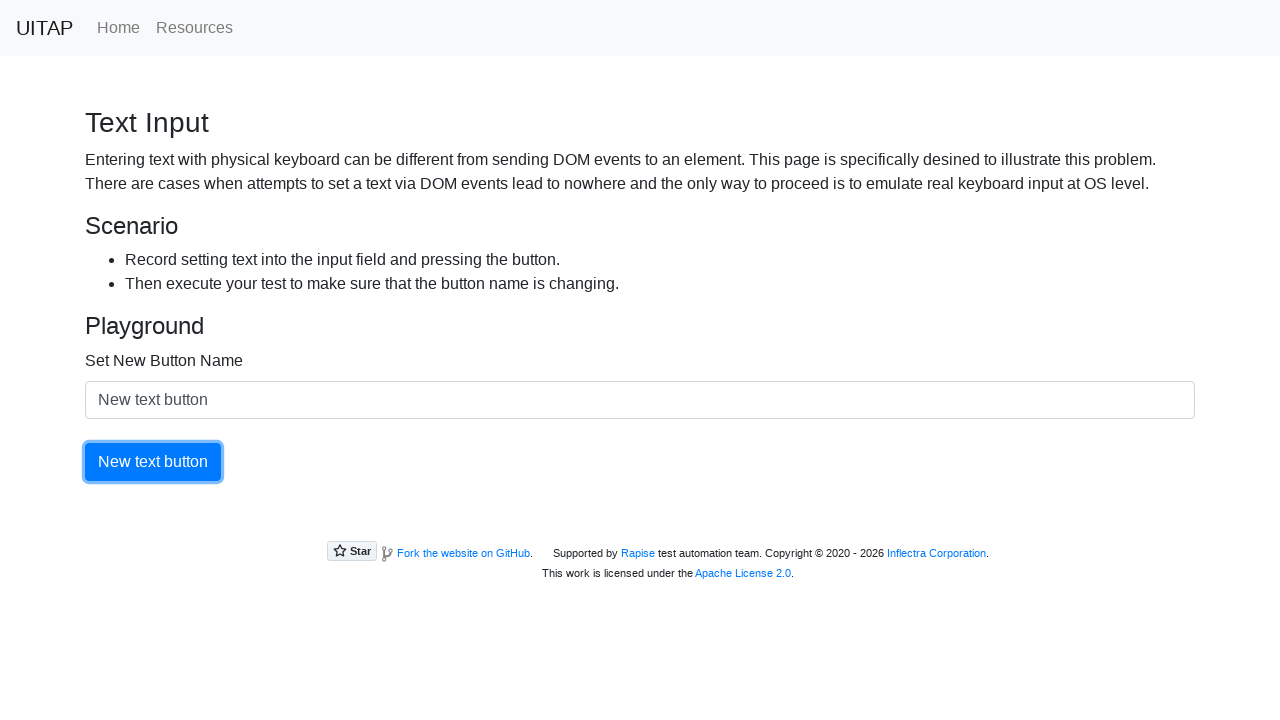

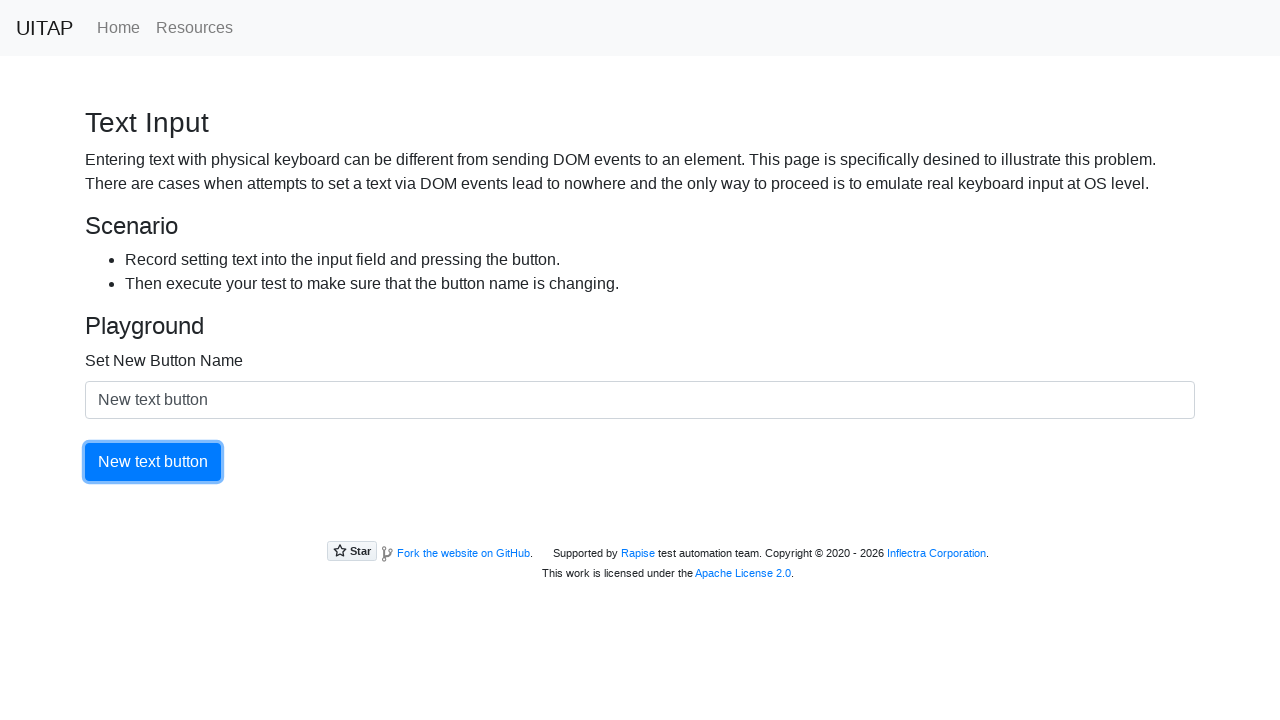